Tests the holiday calendar form on timeanddate.com by selecting a month (December) and country (Russia) from dropdown menus, then submitting the form.

Starting URL: https://www.timeanddate.com/

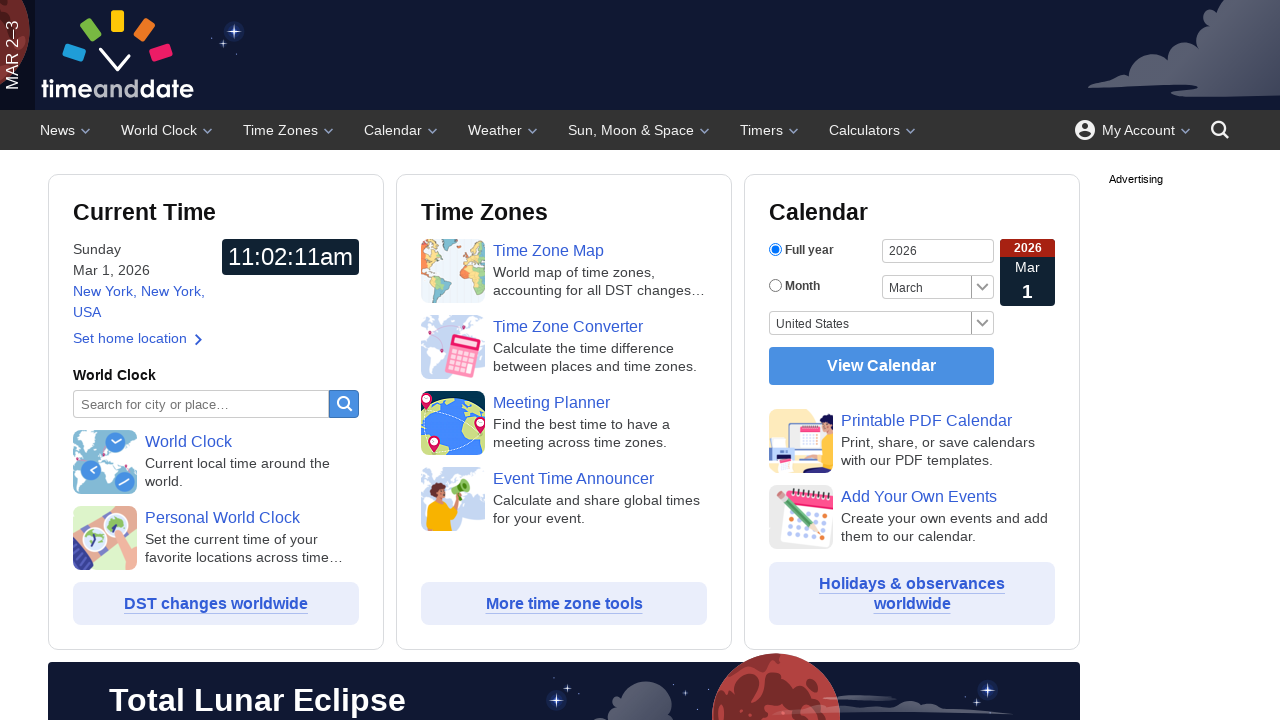

Selected December from month dropdown on #month
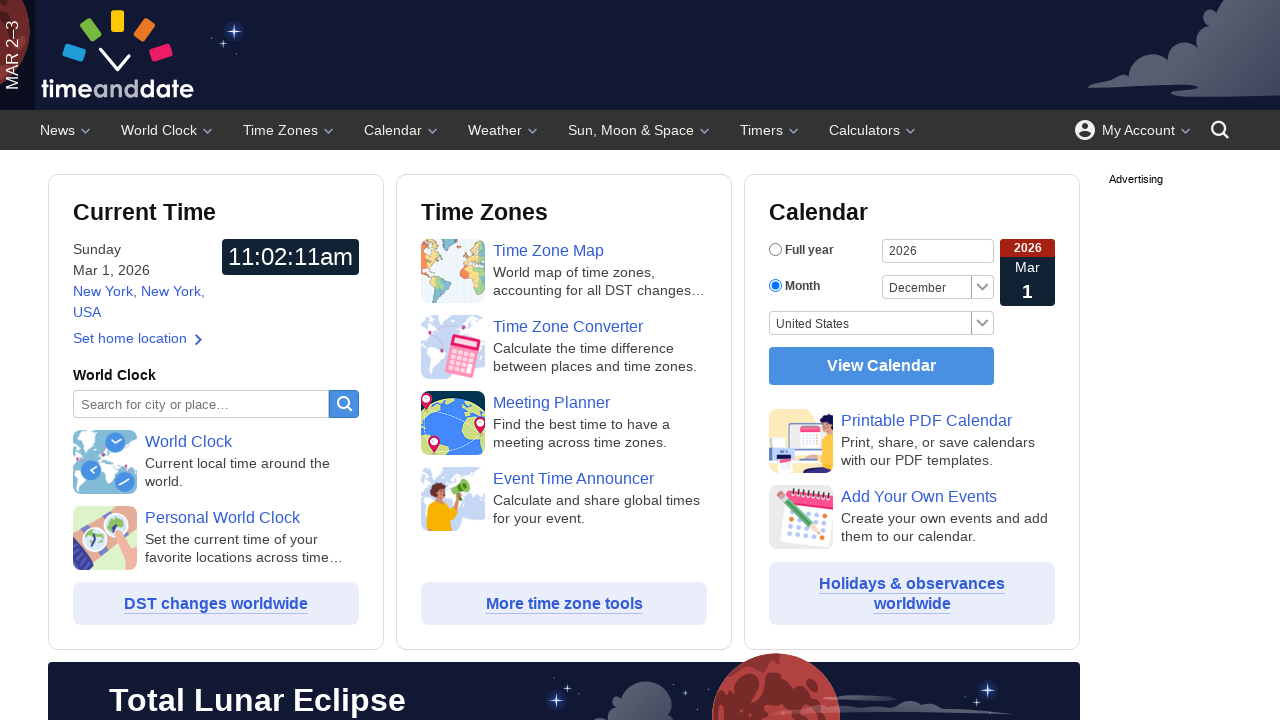

Selected Russia from country dropdown on #country
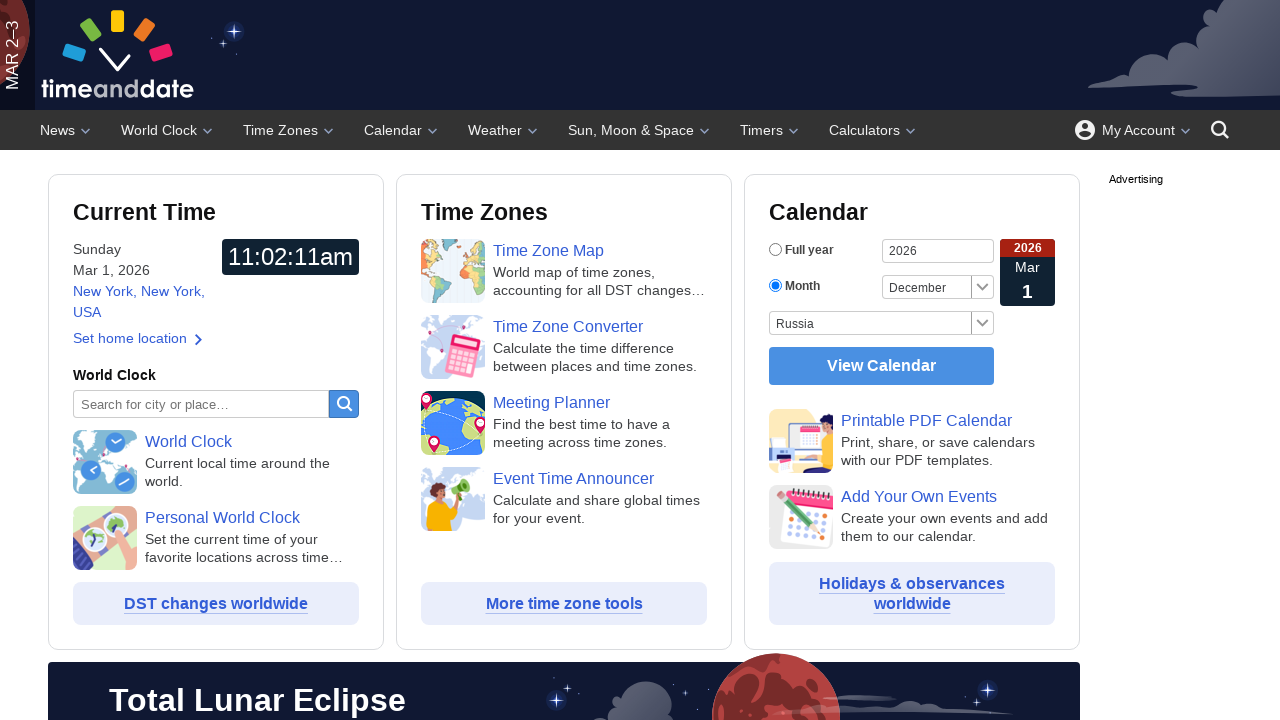

Clicked submit button to search for holidays at (882, 366) on input[type='submit']
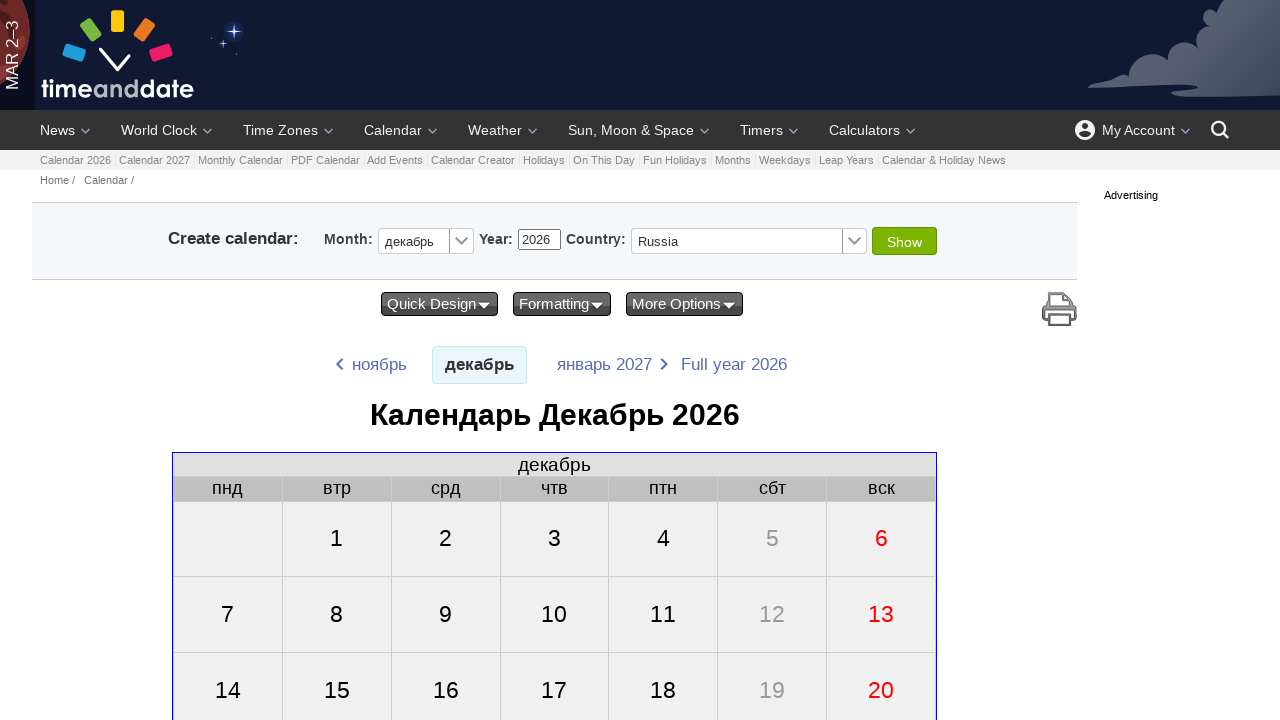

Waited for results to load (networkidle)
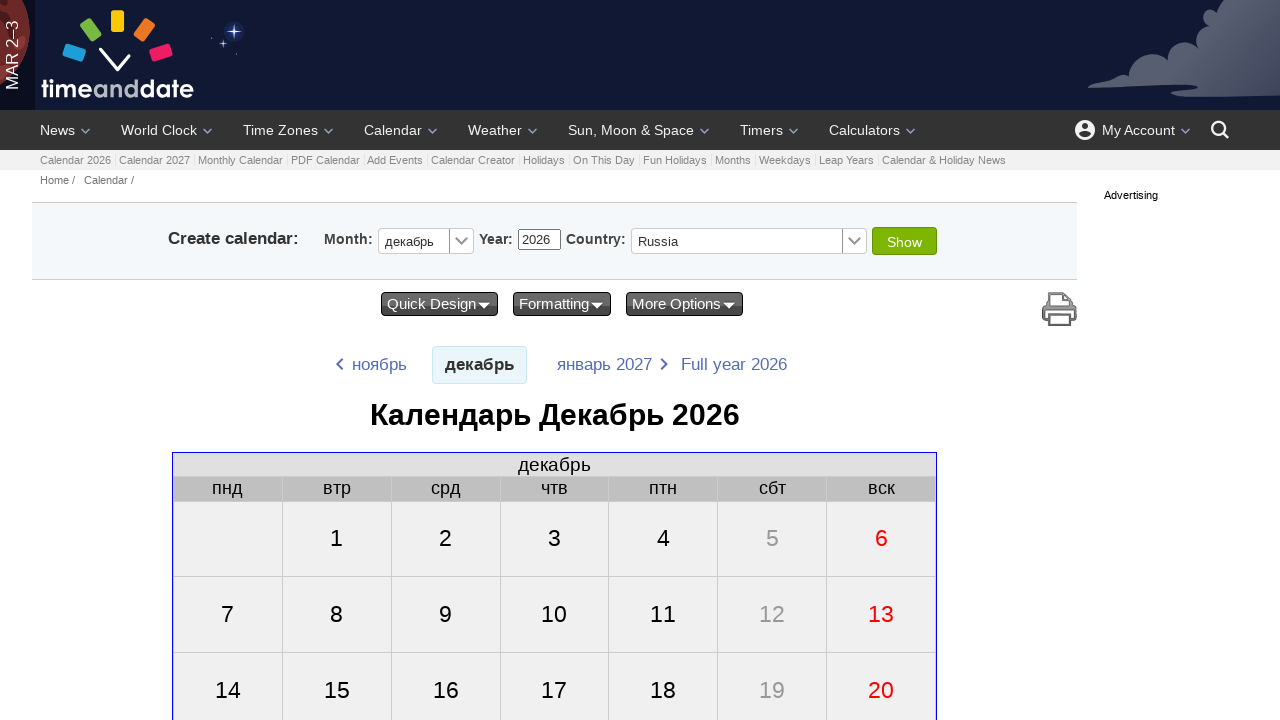

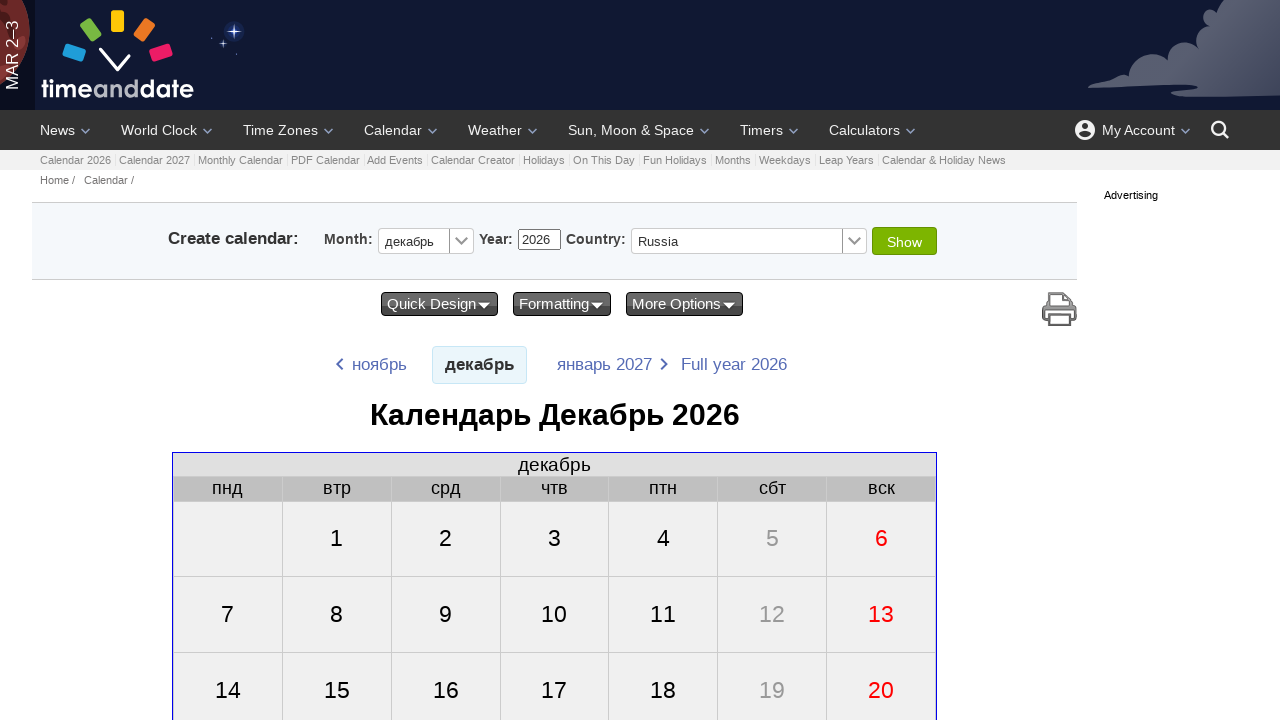